Searches for "phone", clicks on the first product, and verifies the product description contains the word "phone"

Starting URL: https://www.testotomasyonu.com

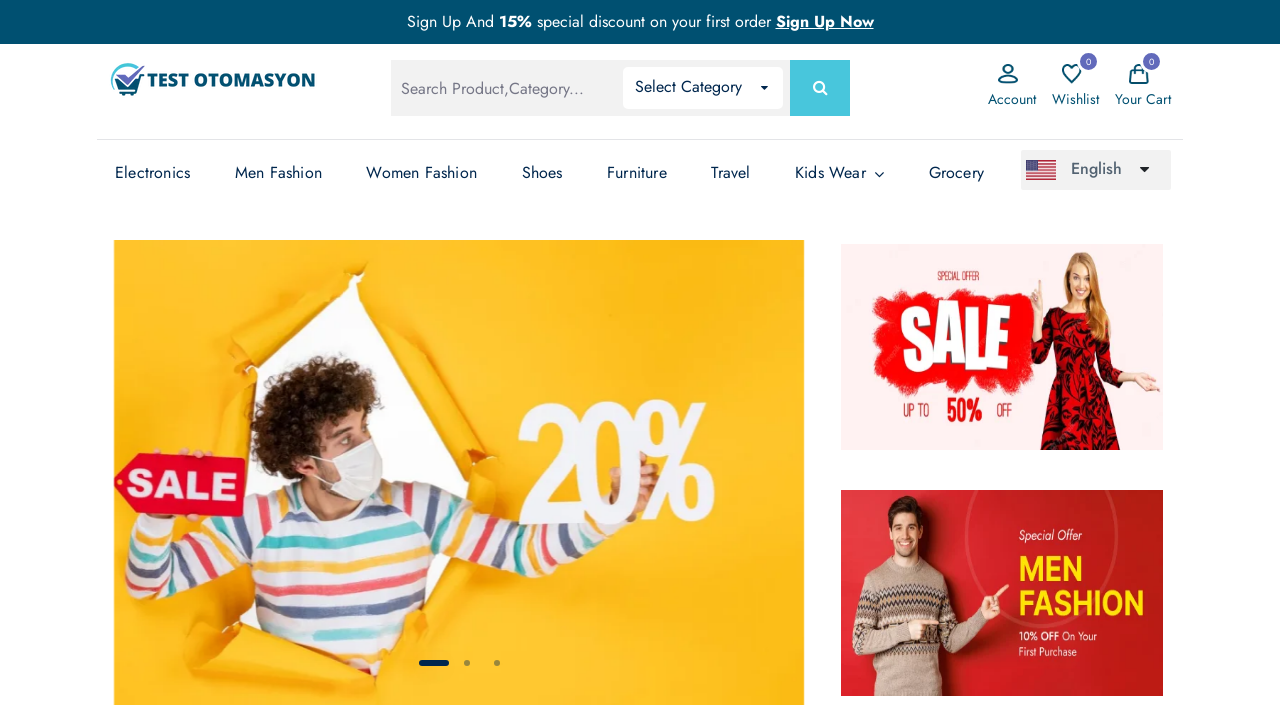

Filled search field with 'phone' on #global-search
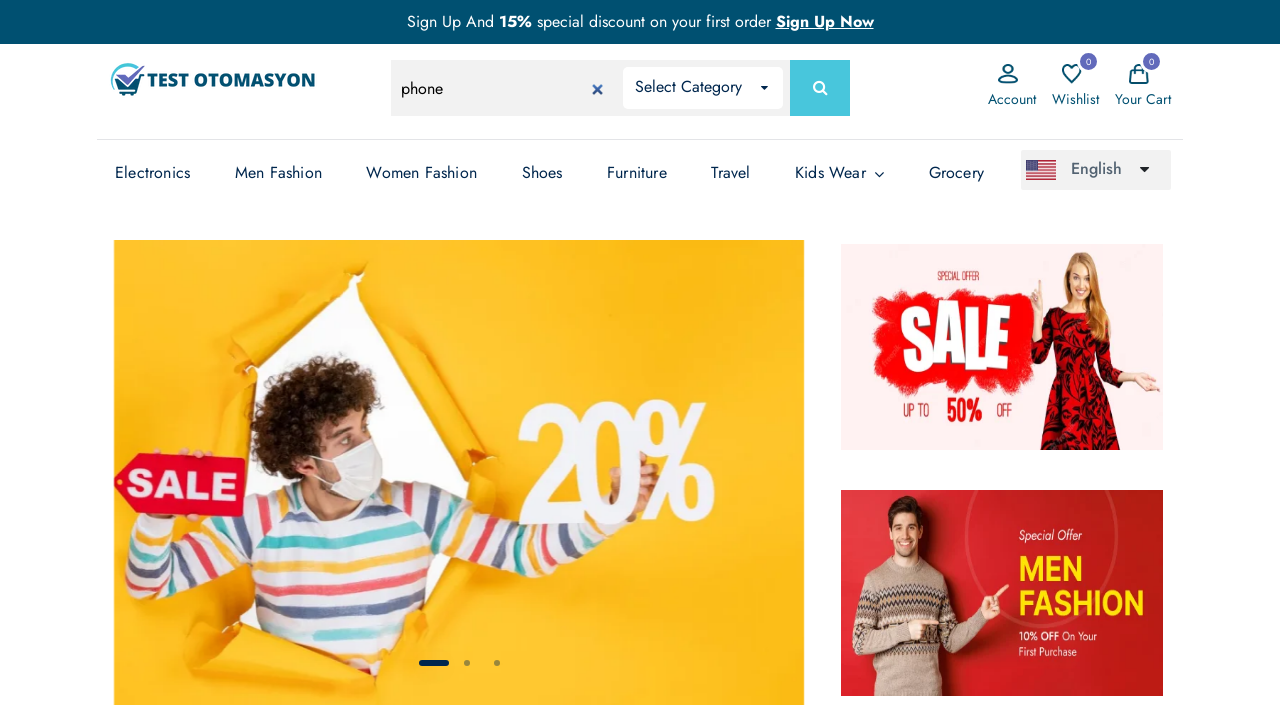

Pressed Enter to submit search for 'phone' on #global-search
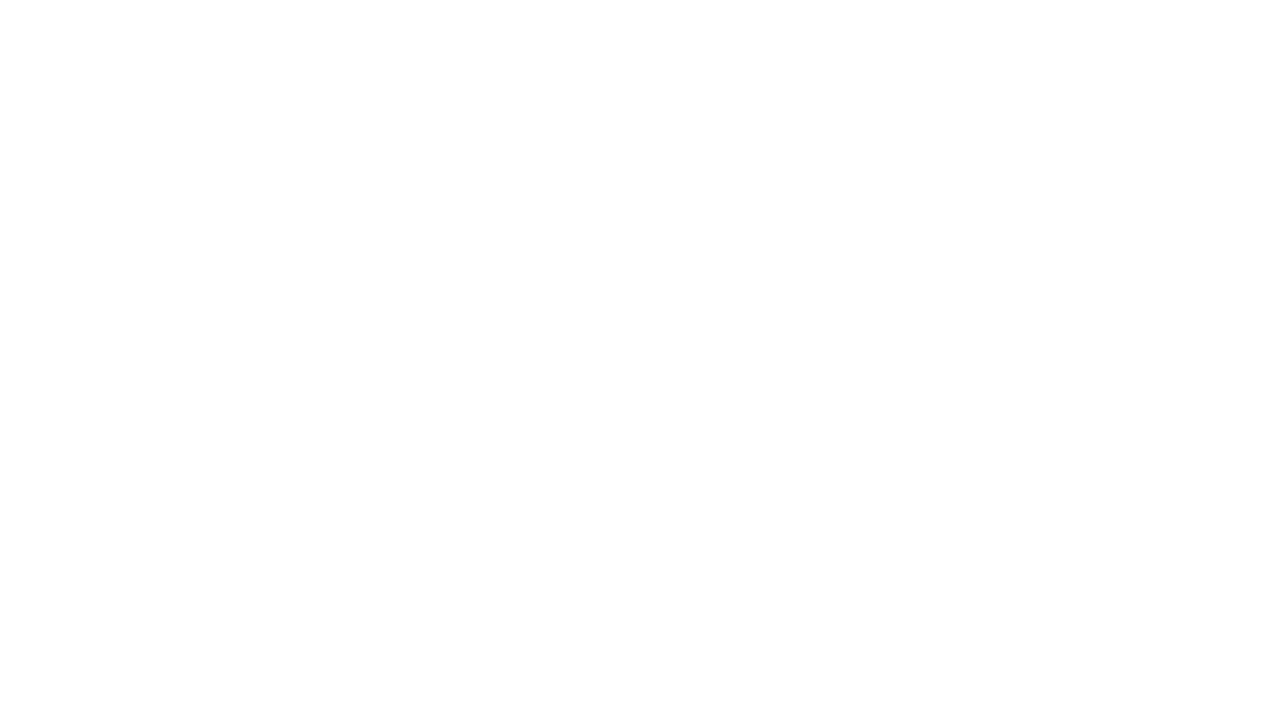

Waited for product results to load
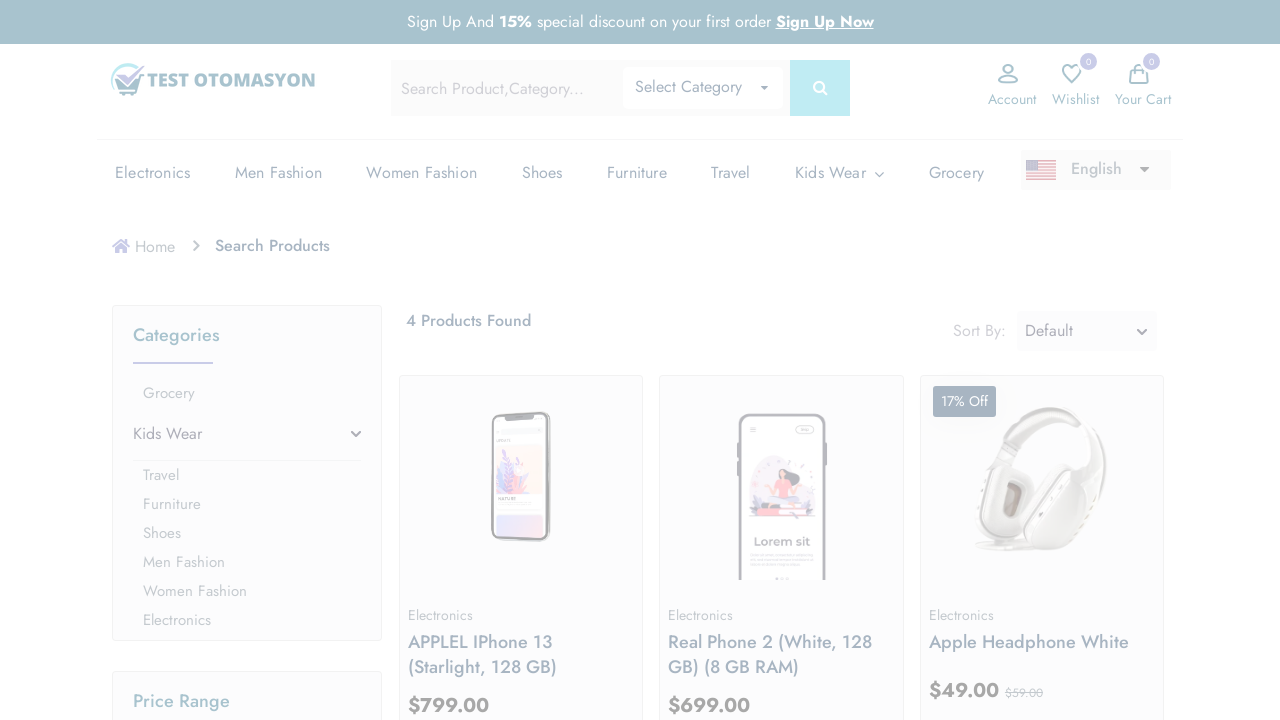

Clicked on the first product in search results at (521, 360) on xpath=(//*[@class='product-box my-2  py-1'])[1]
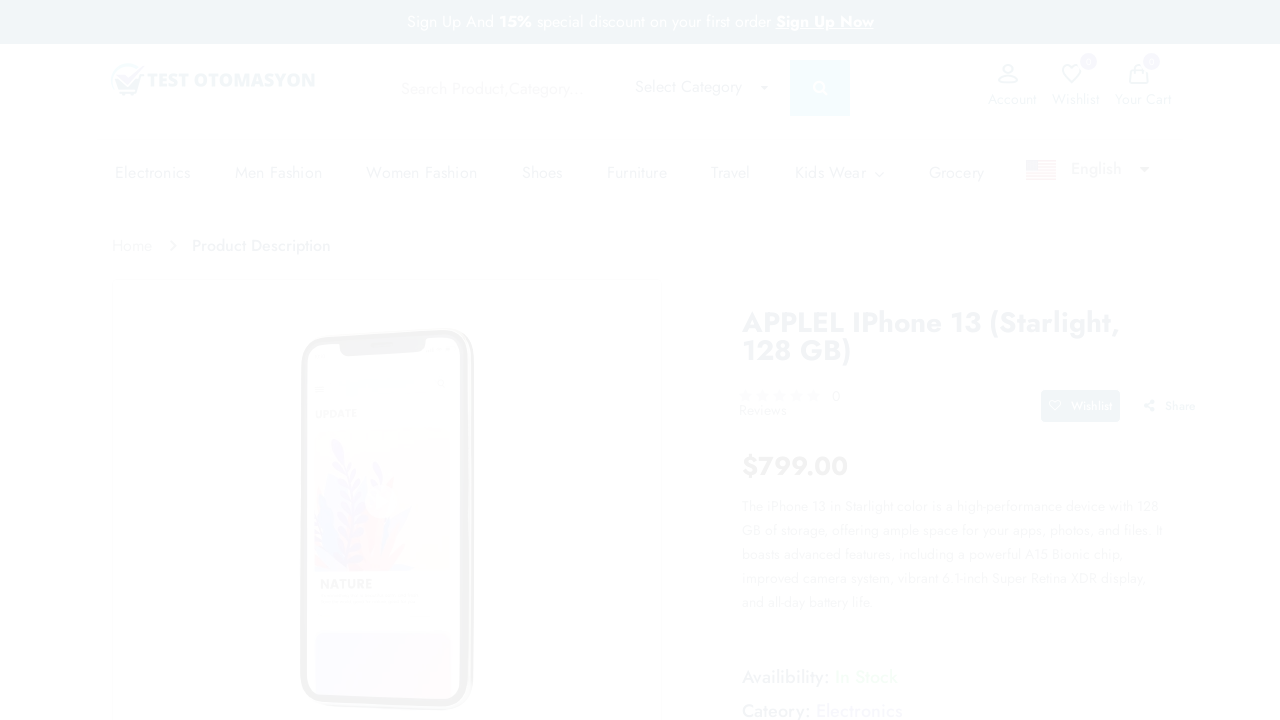

Waited for product description to load
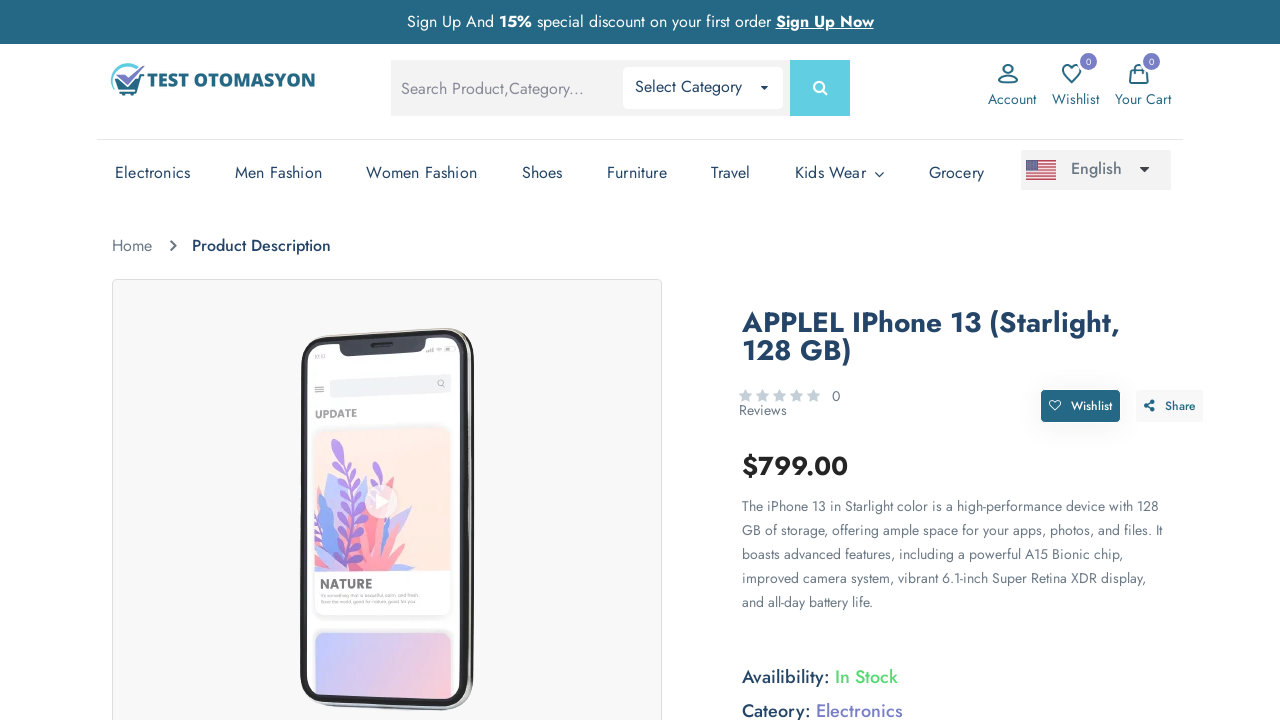

Retrieved product description text
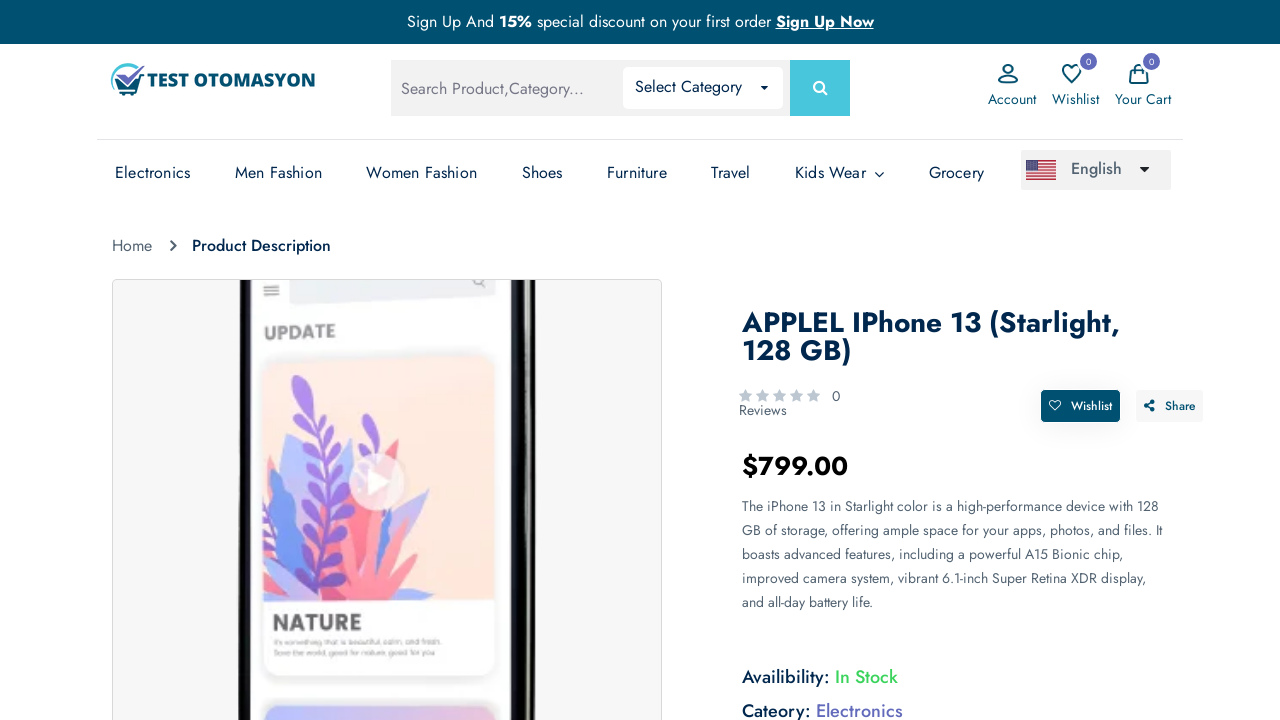

Verified that product description contains 'phone'
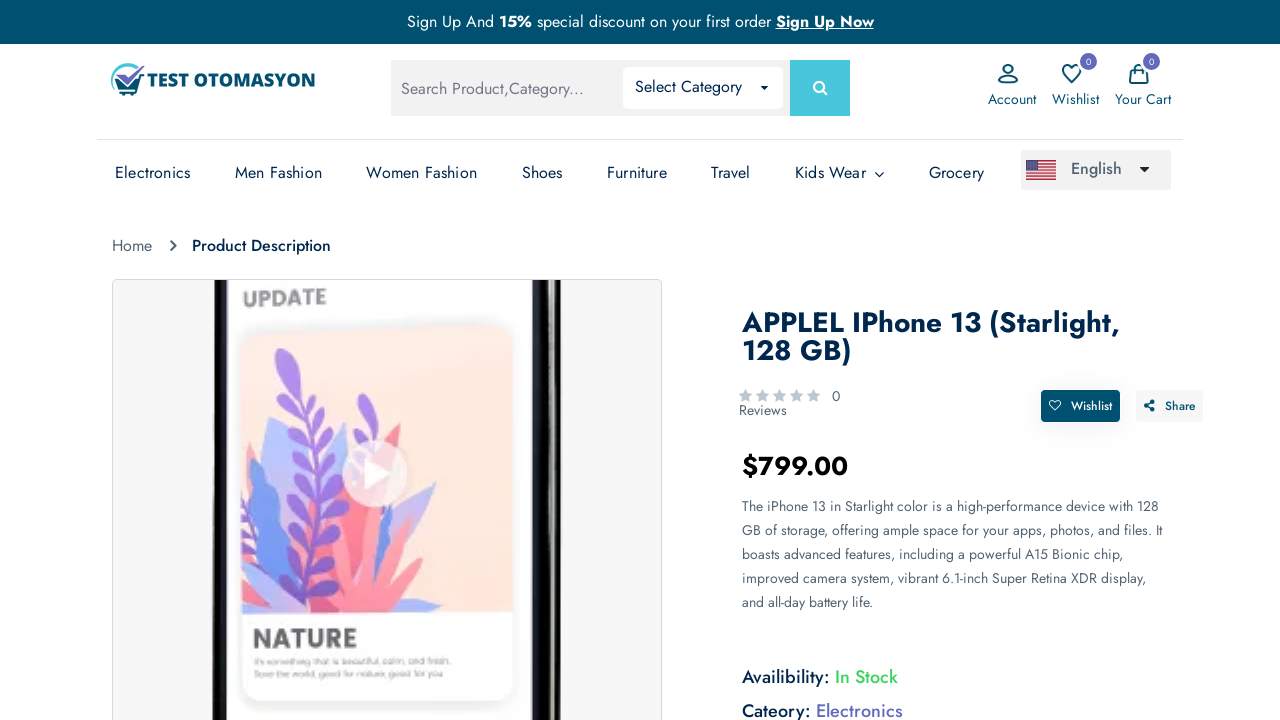

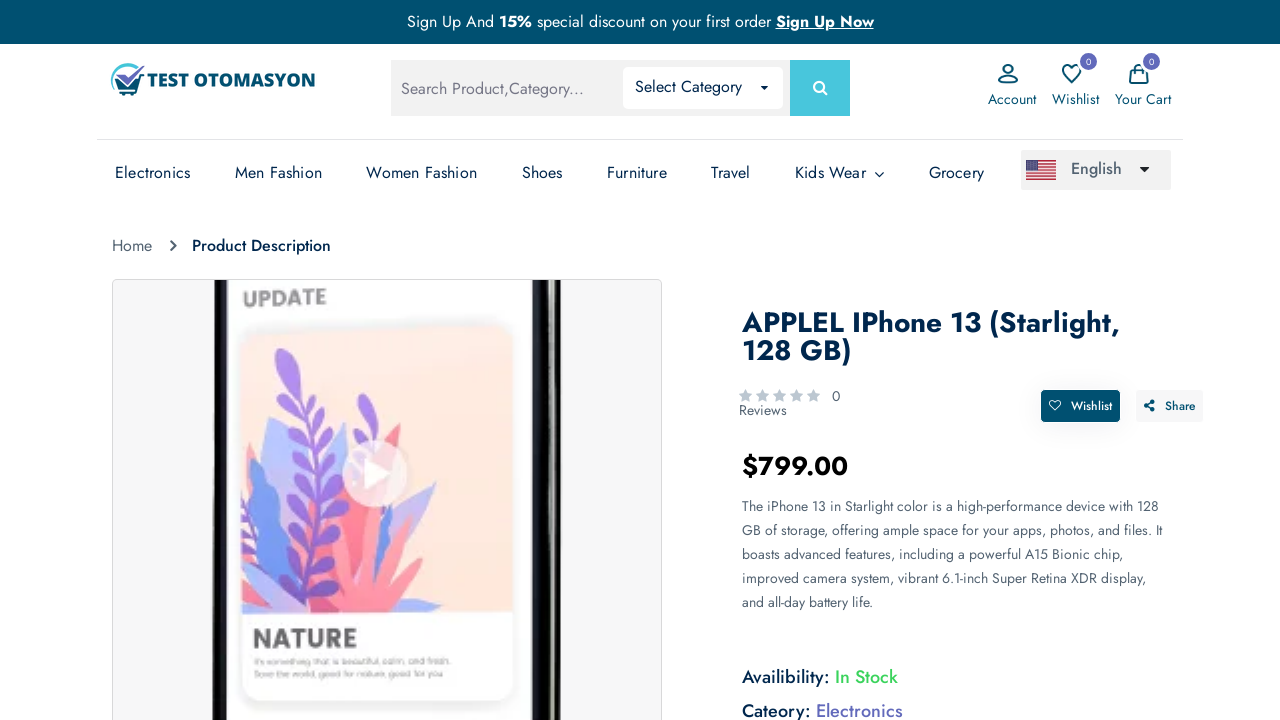